Tests adding a product to cart from the homepage by hovering and clicking add to cart

Starting URL: https://automationexercise.com

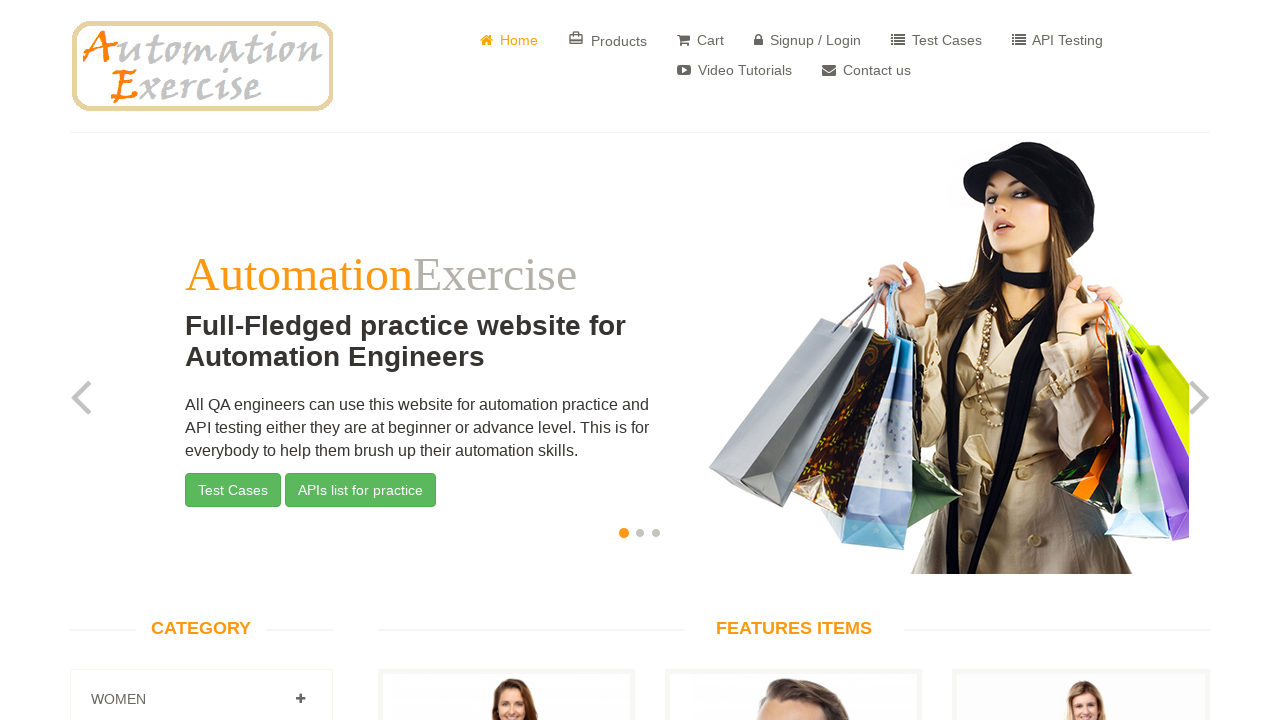

Hovered over product image wrapper at (506, 510) on .product-image-wrapper
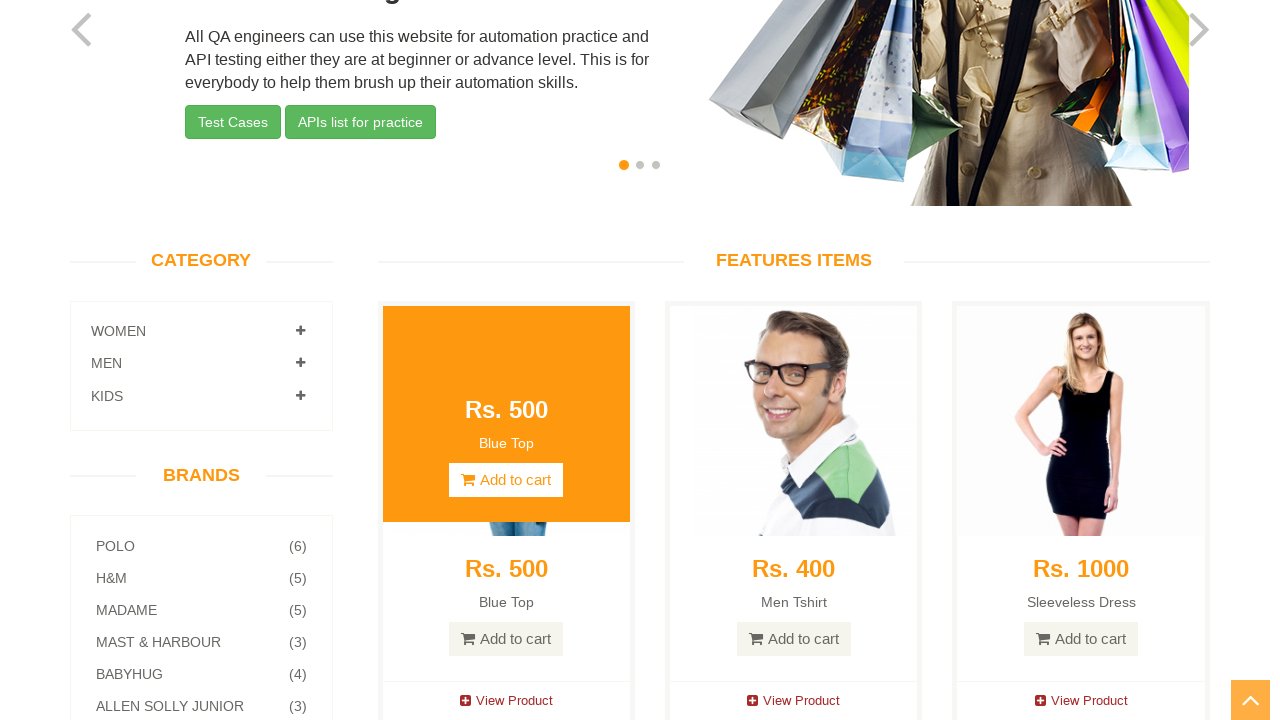

Clicked add to cart button for product at (506, 17) on a[data-product-id="1"]
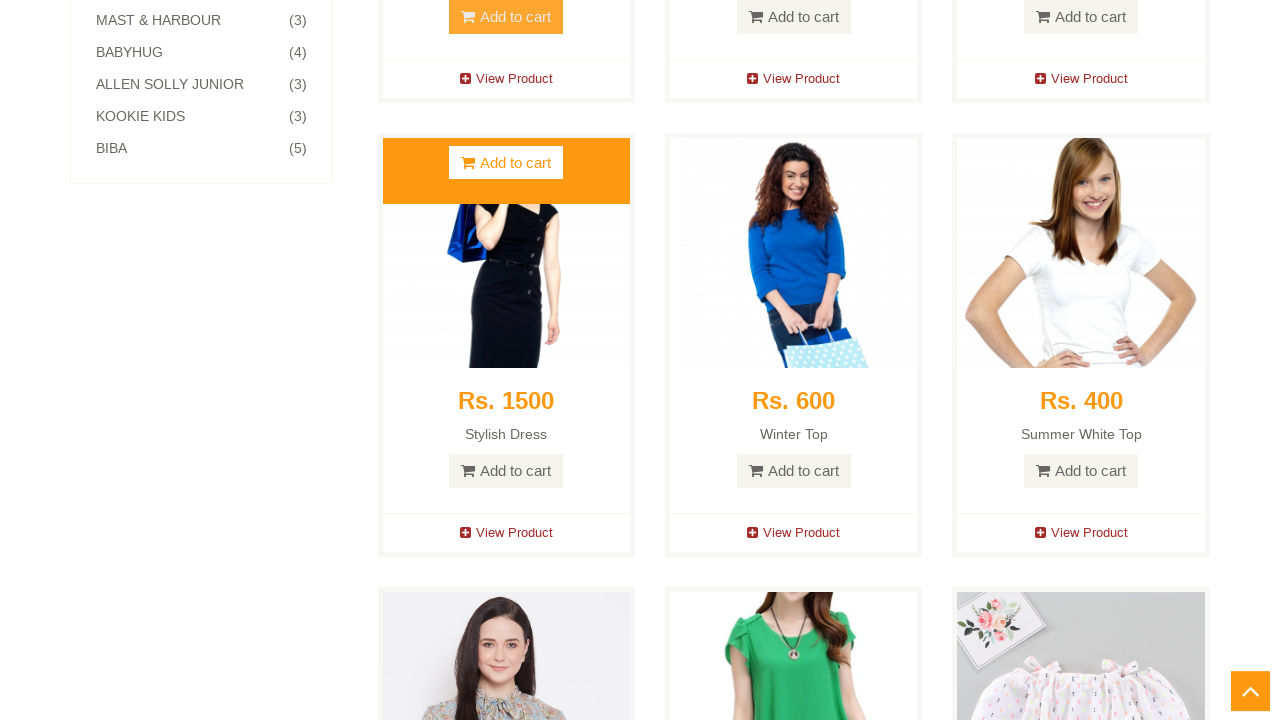

Clicked continue shopping button at (640, 336) on button:has-text("Continue Shopping")
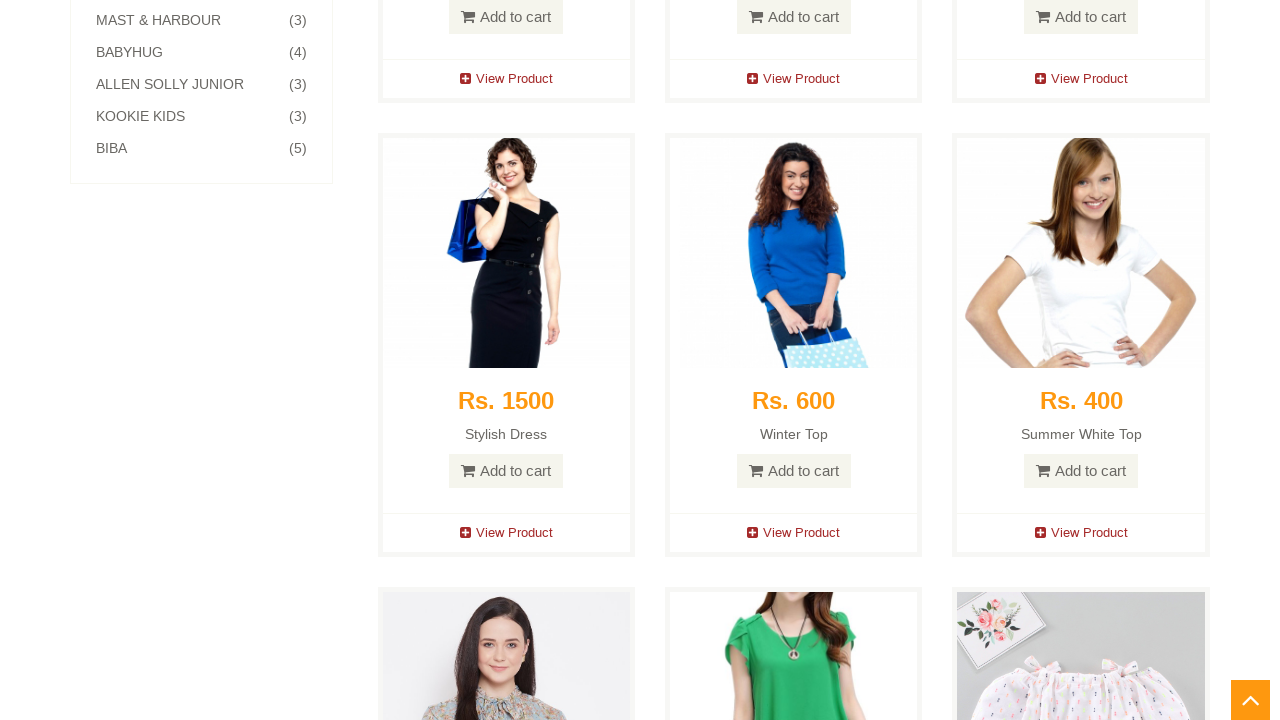

Verified cart is visible in navbar
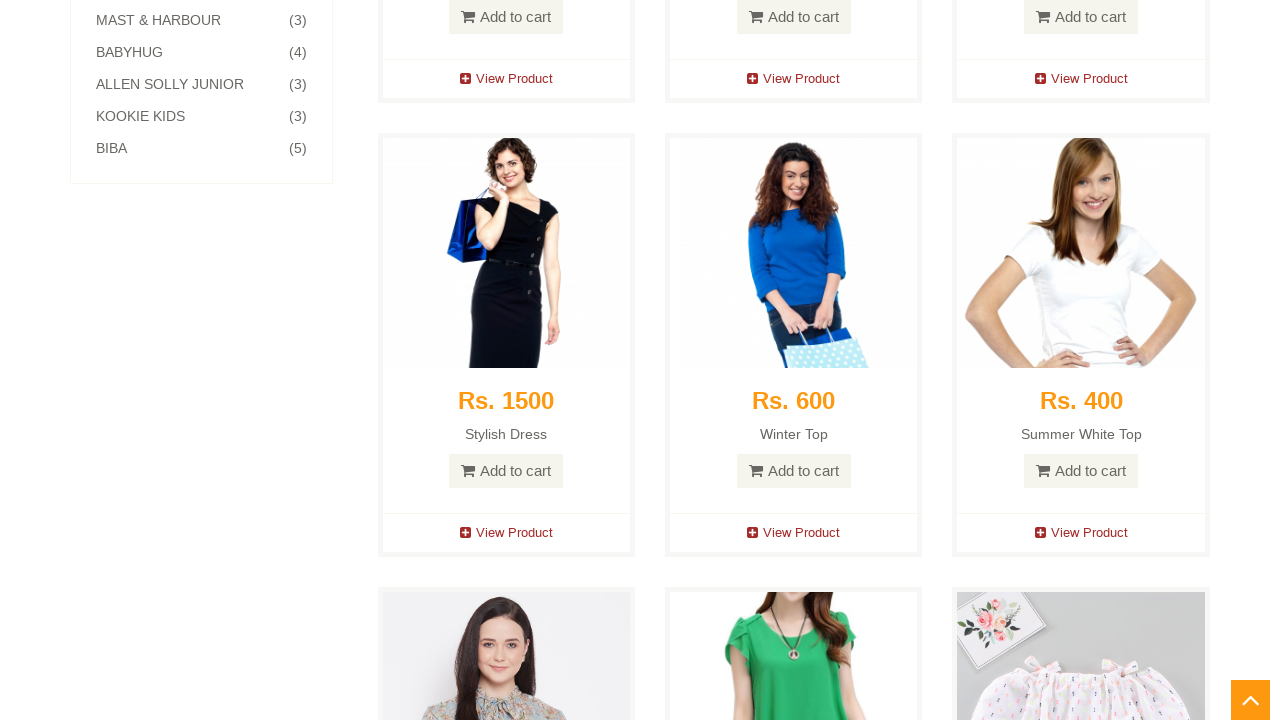

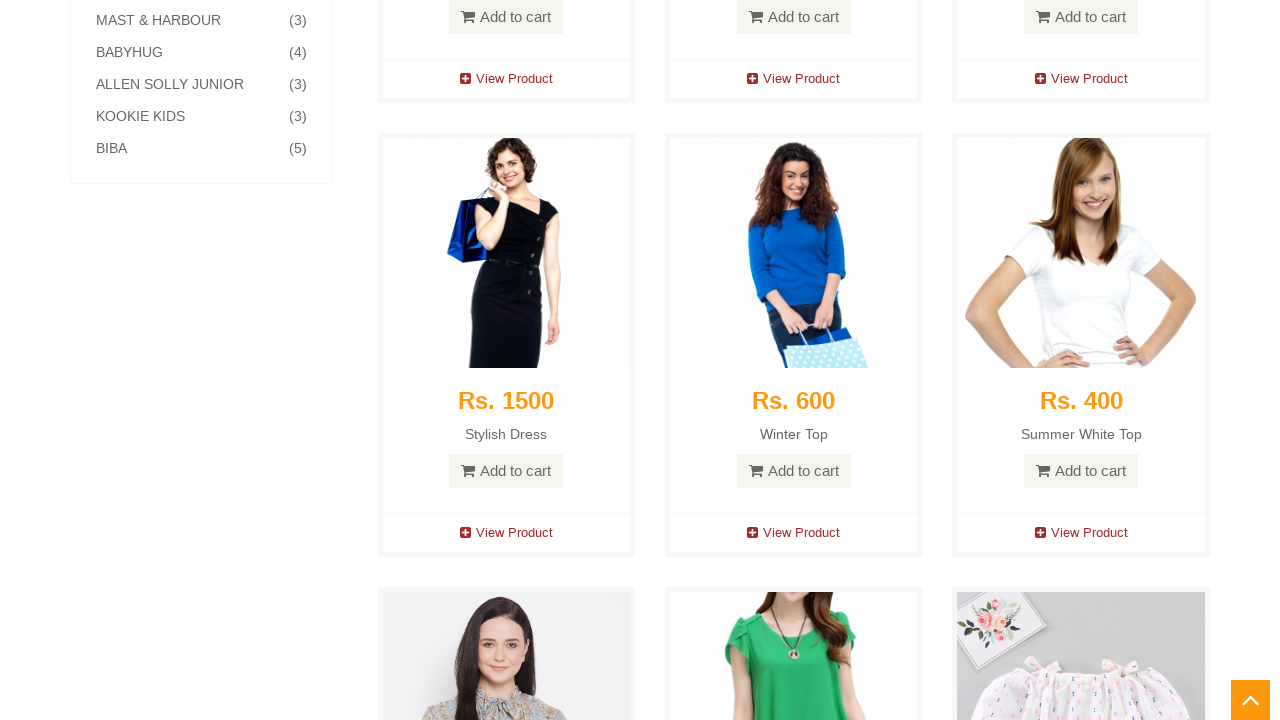